Tests a complete job application form submission with all fields filled including name, email, phone, position selection, remote work preference, experience years, and skills checkboxes

Starting URL: https://paulocoliveira.github.io/mypages/jobapplication.html

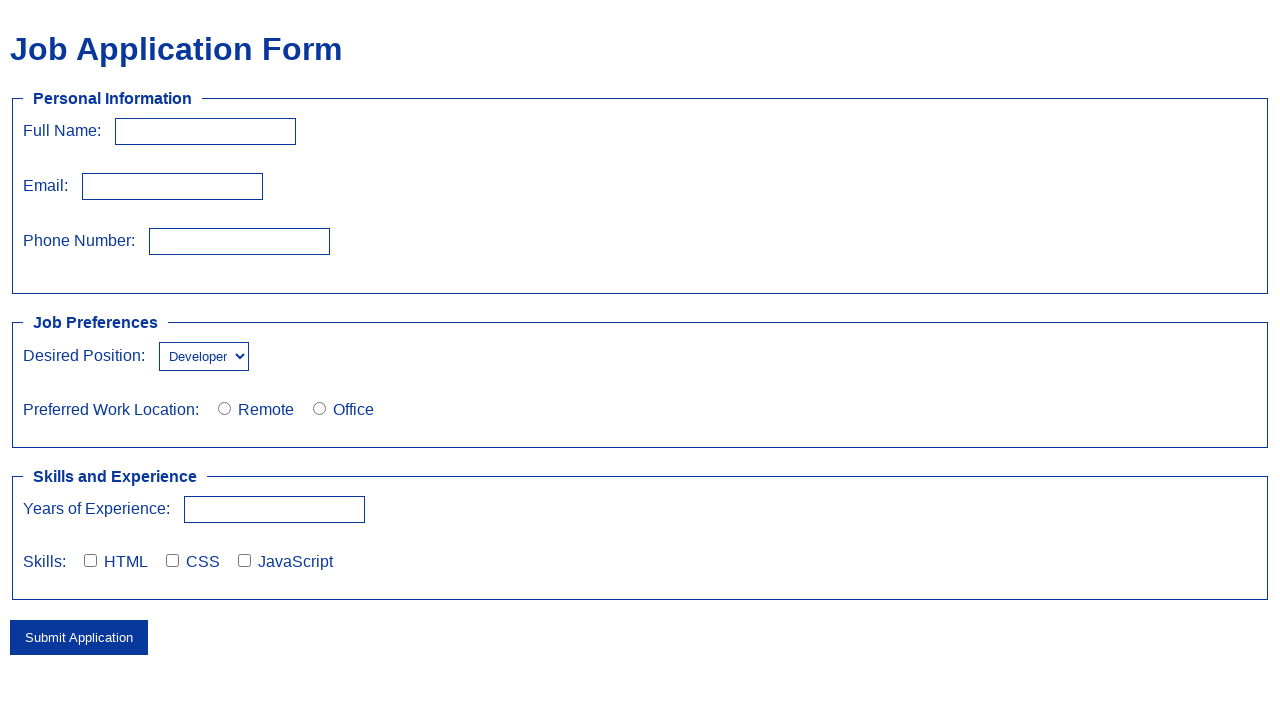

Filled full name field with 'Paulo Oliveira' on #fullName
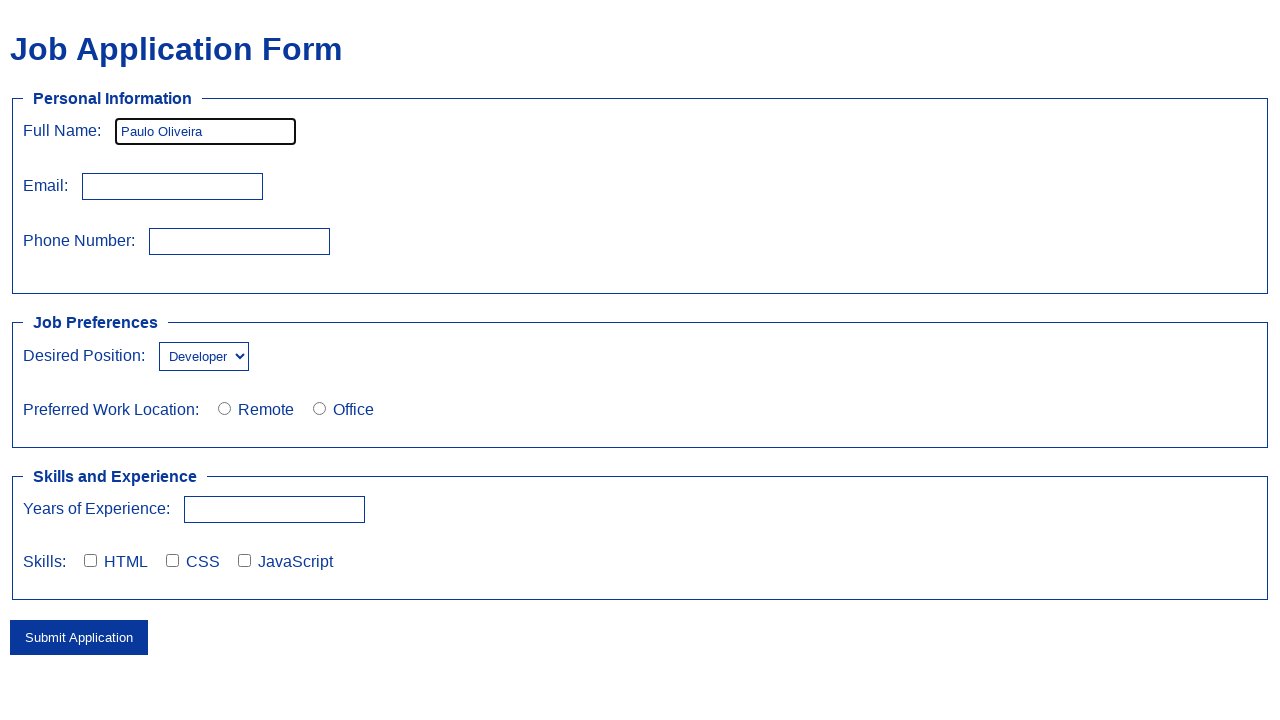

Filled email field with 'paulocol@gmail.com' on #email
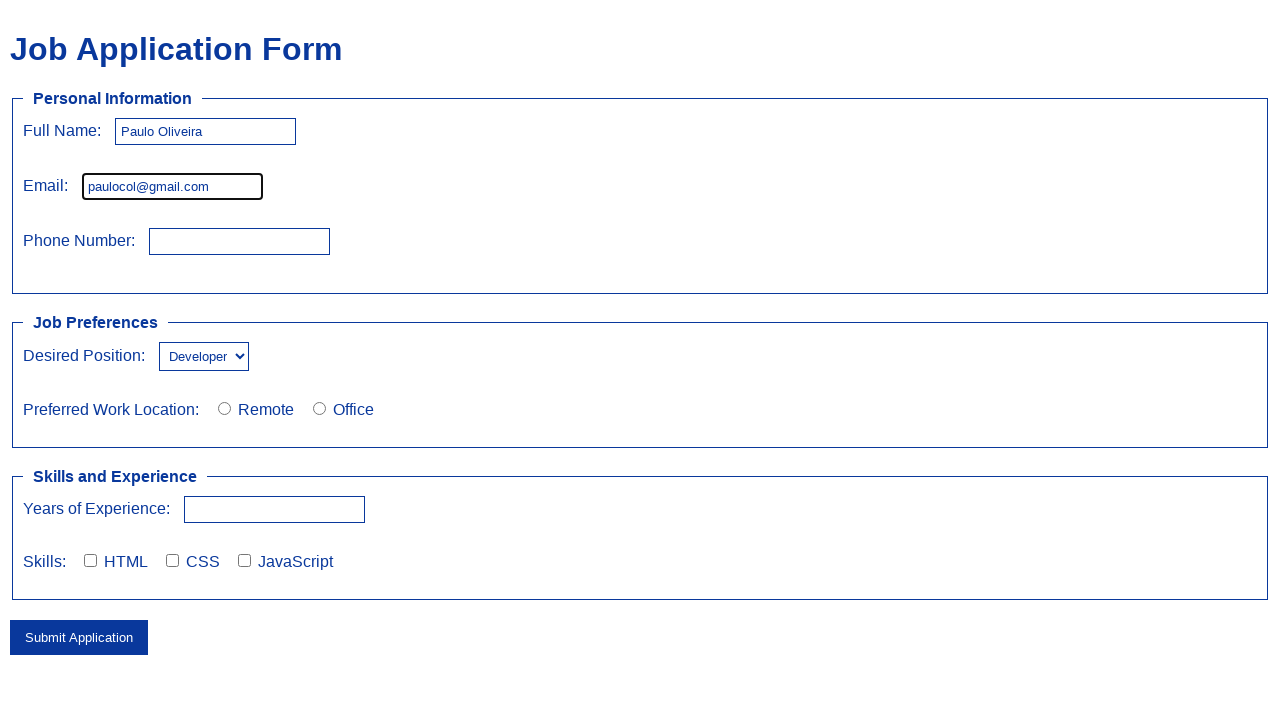

Filled phone number field with '123456789' on #phoneNumber
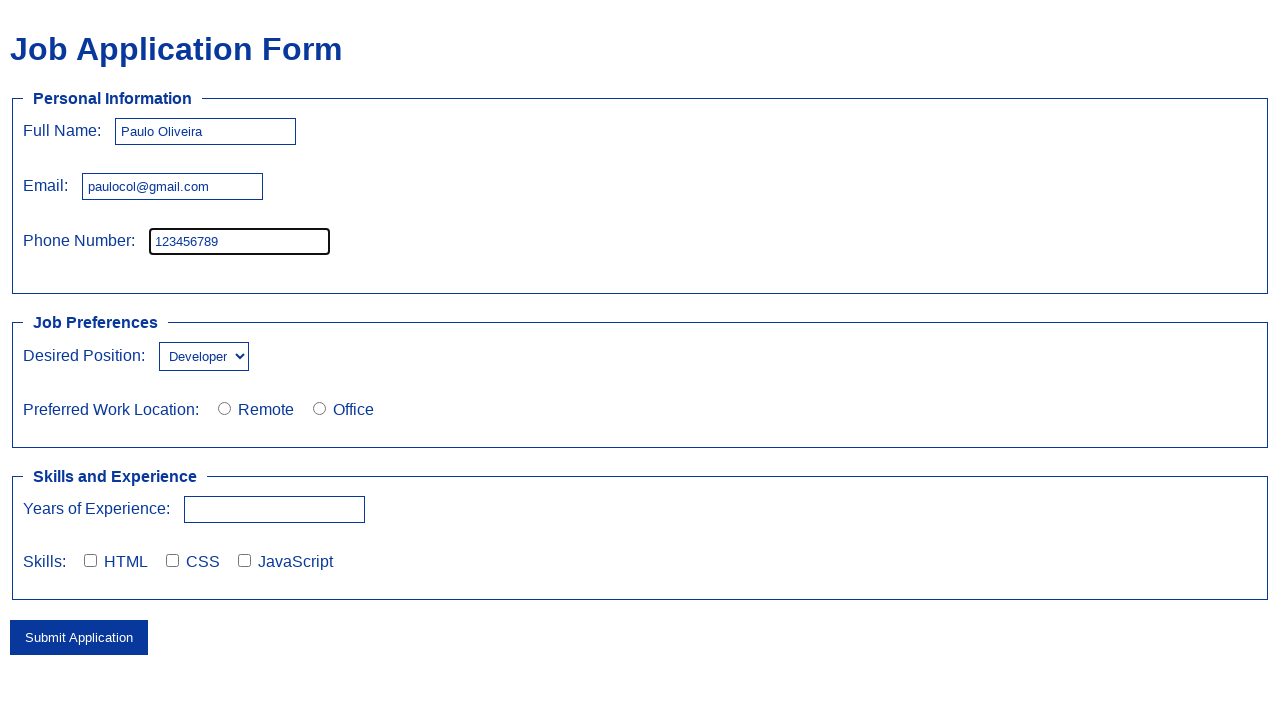

Selected 'Manager' from desired position dropdown on #desiredPosition
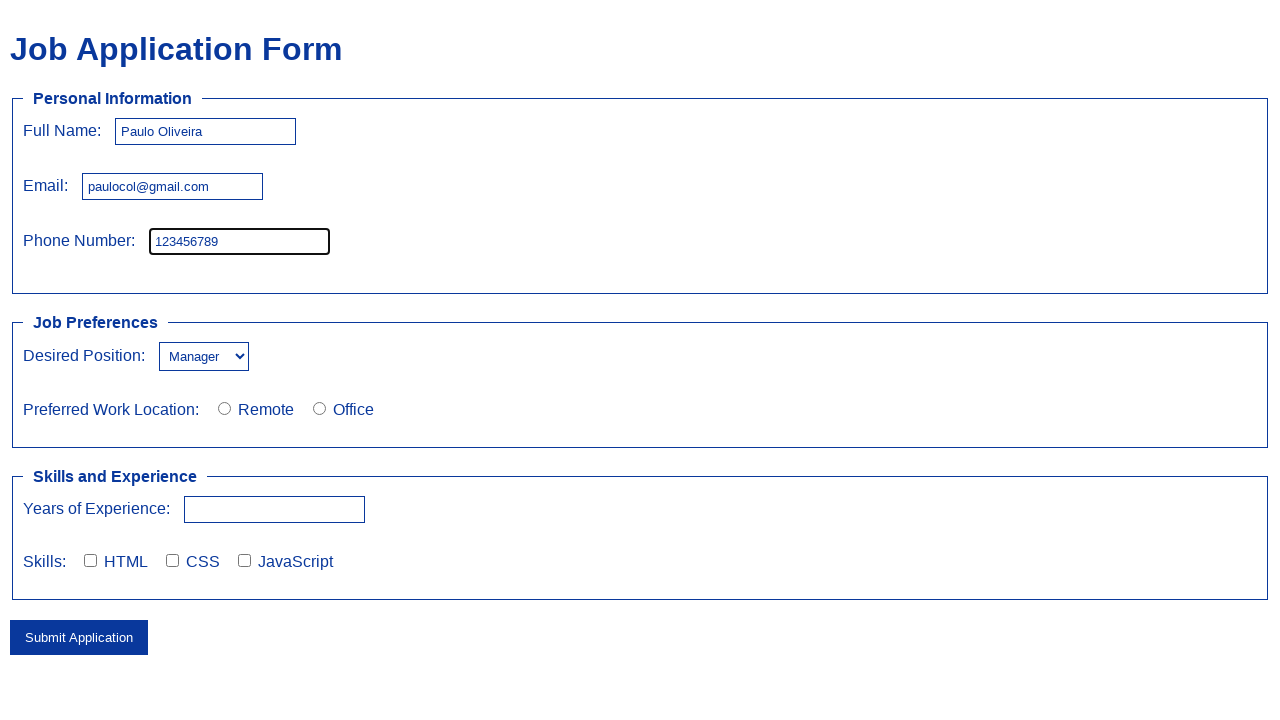

Selected remote work preference at (224, 408) on #location1
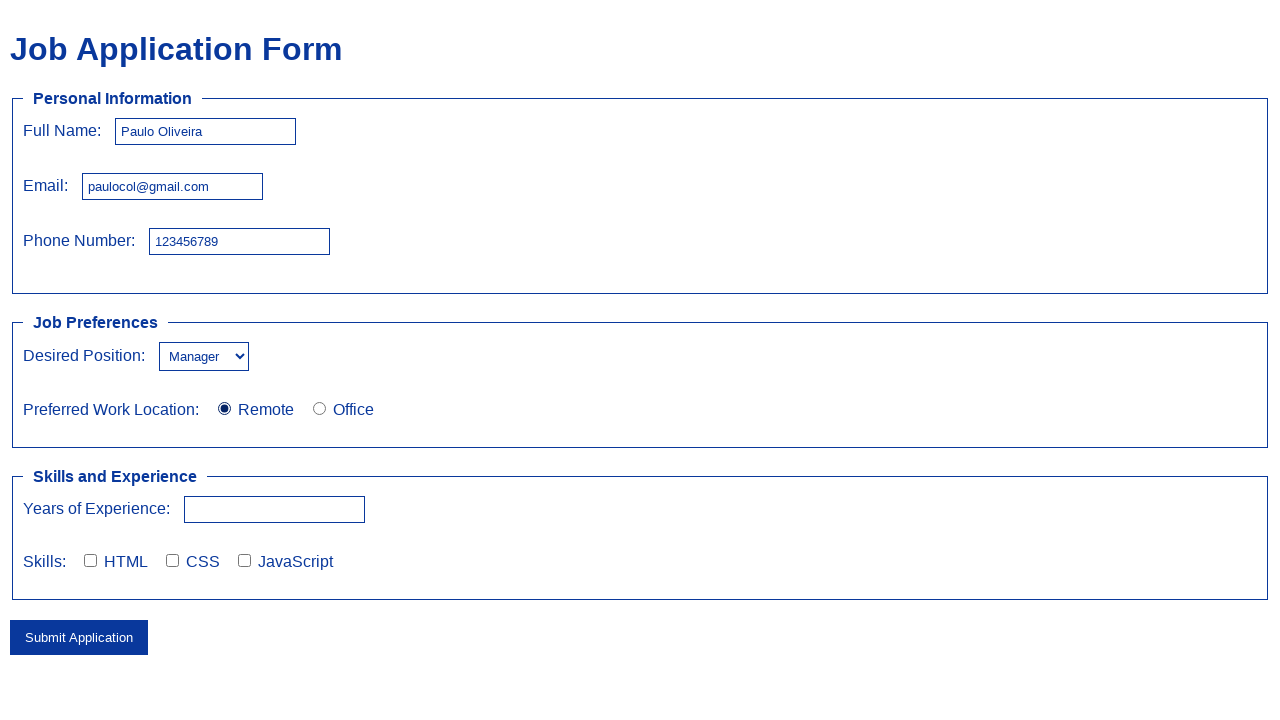

Filled experience years field with '17' on #experienceYears
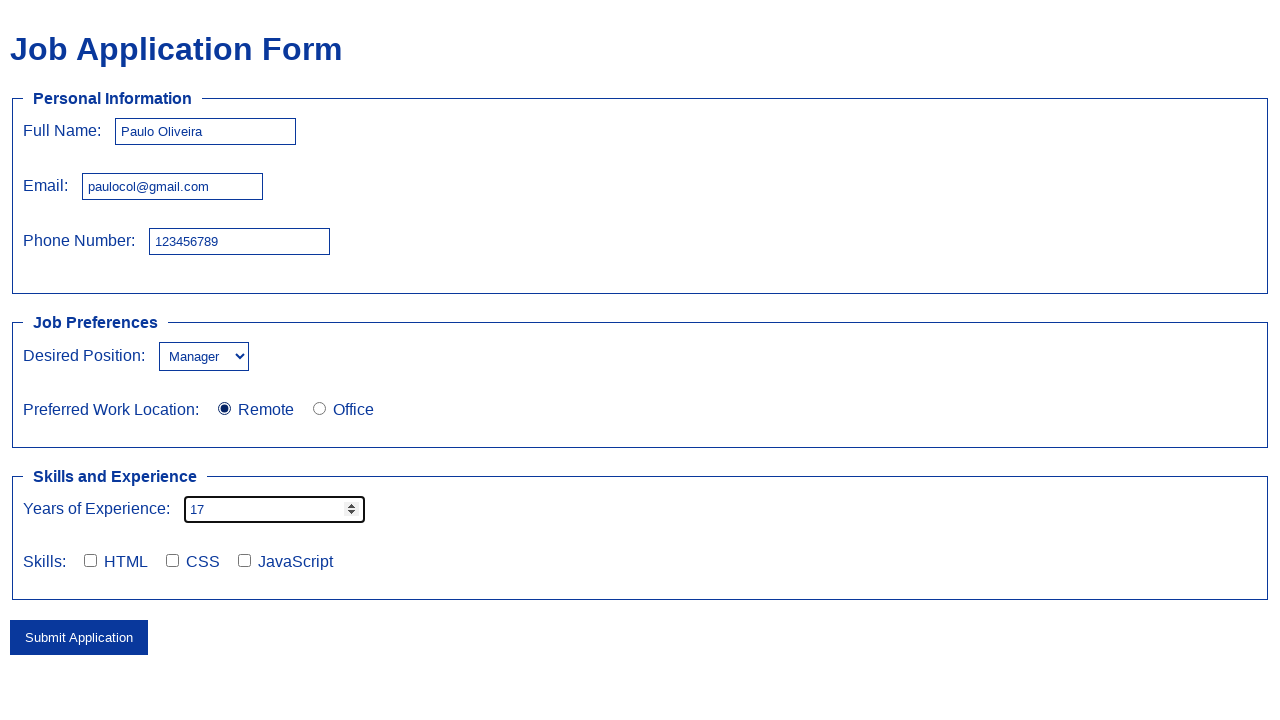

Checked HTML skill checkbox at (90, 560) on #skill1
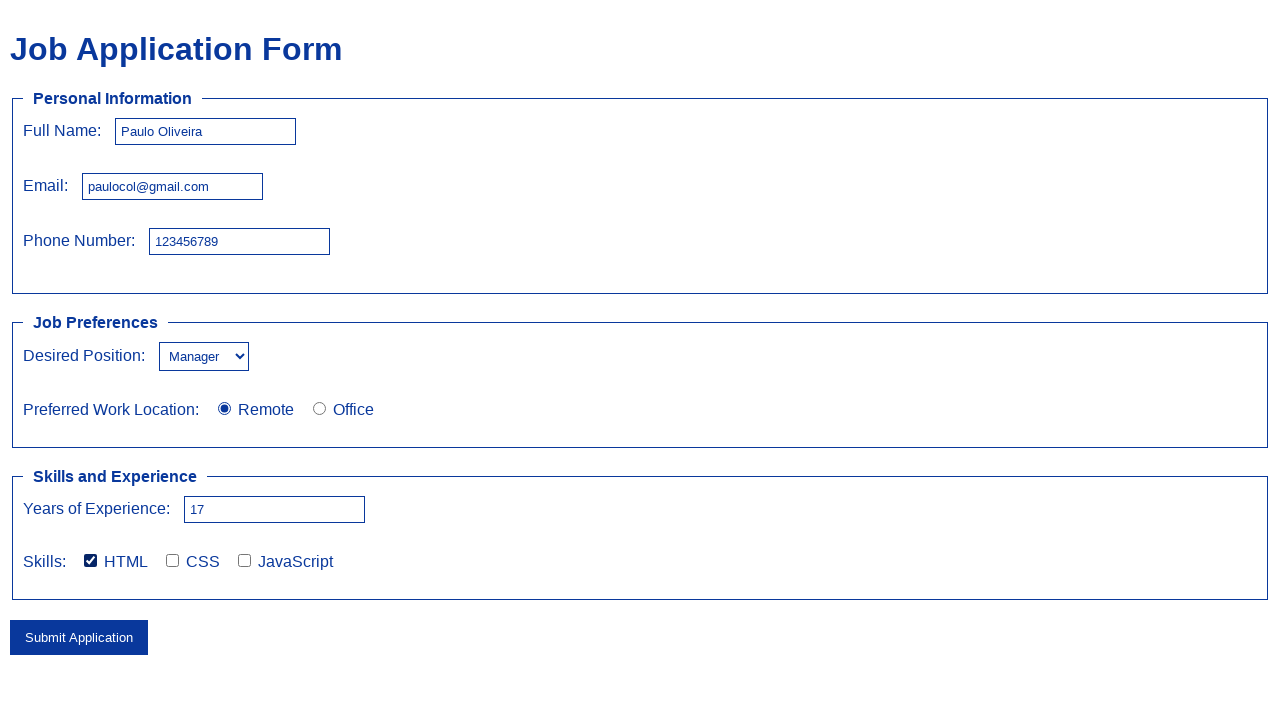

Checked JavaScript skill checkbox at (244, 560) on #skill3
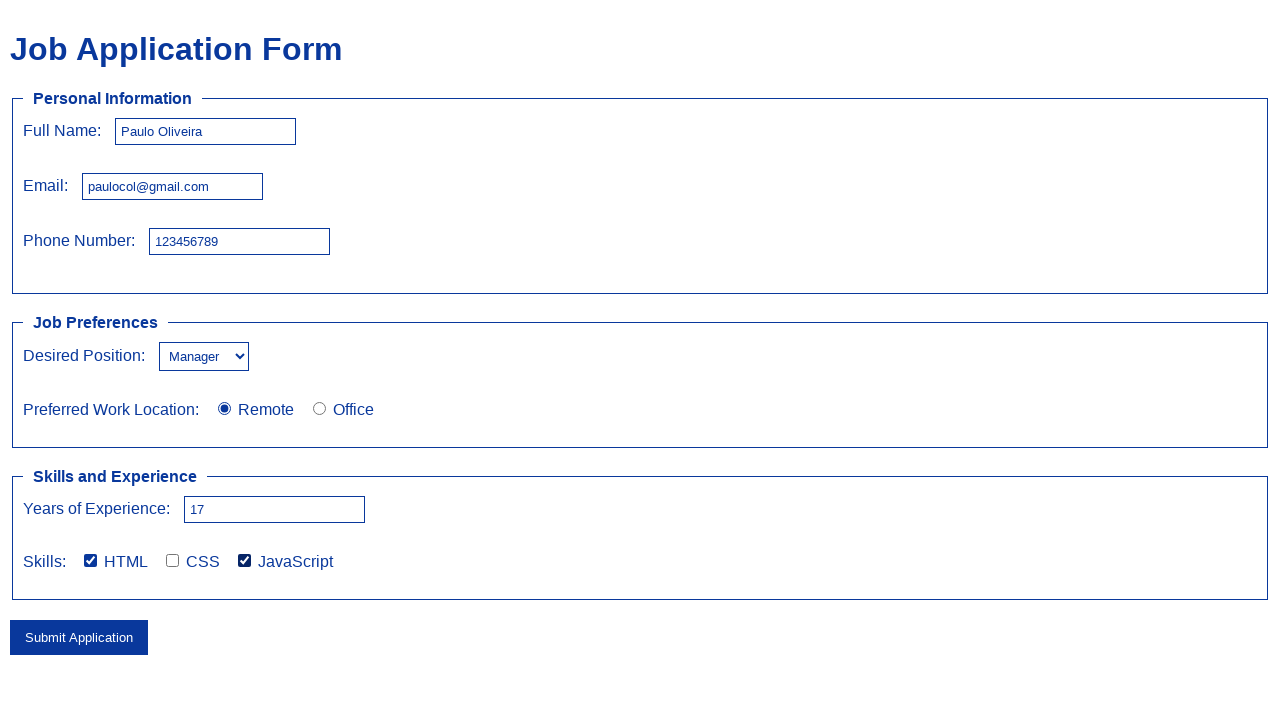

Clicked submit button to submit job application form at (79, 637) on button
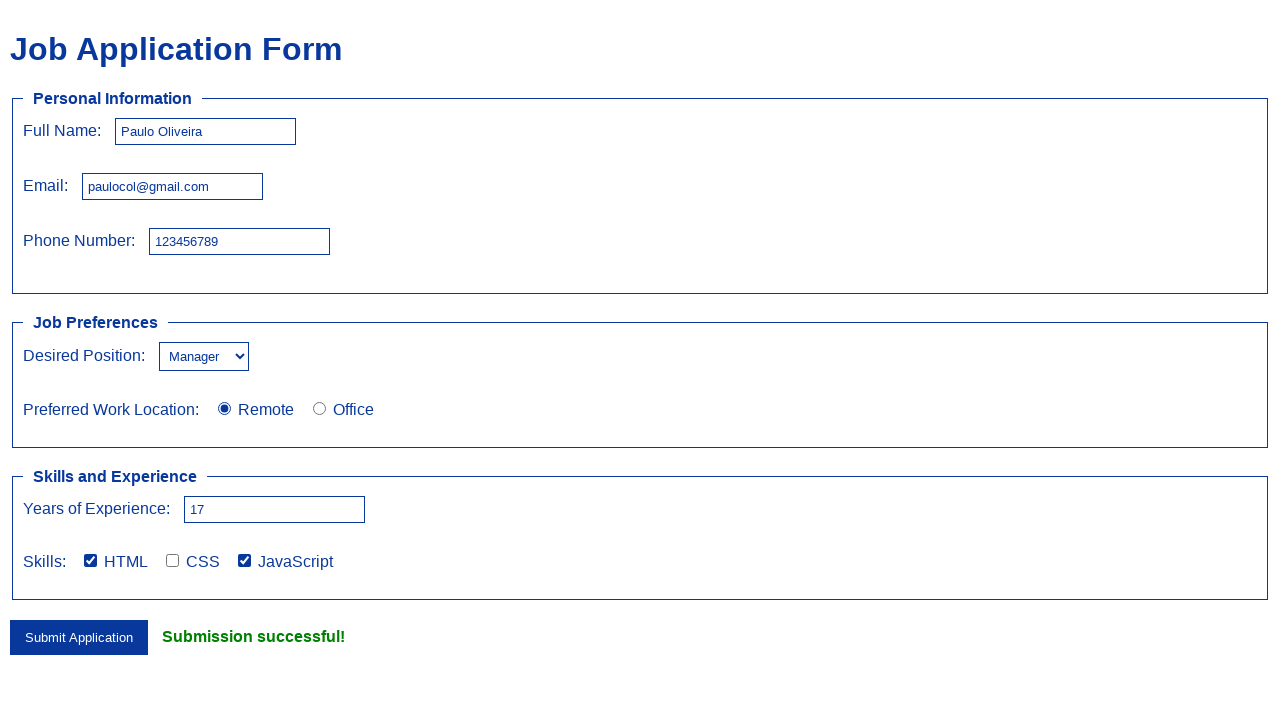

Success message appeared, form submission completed
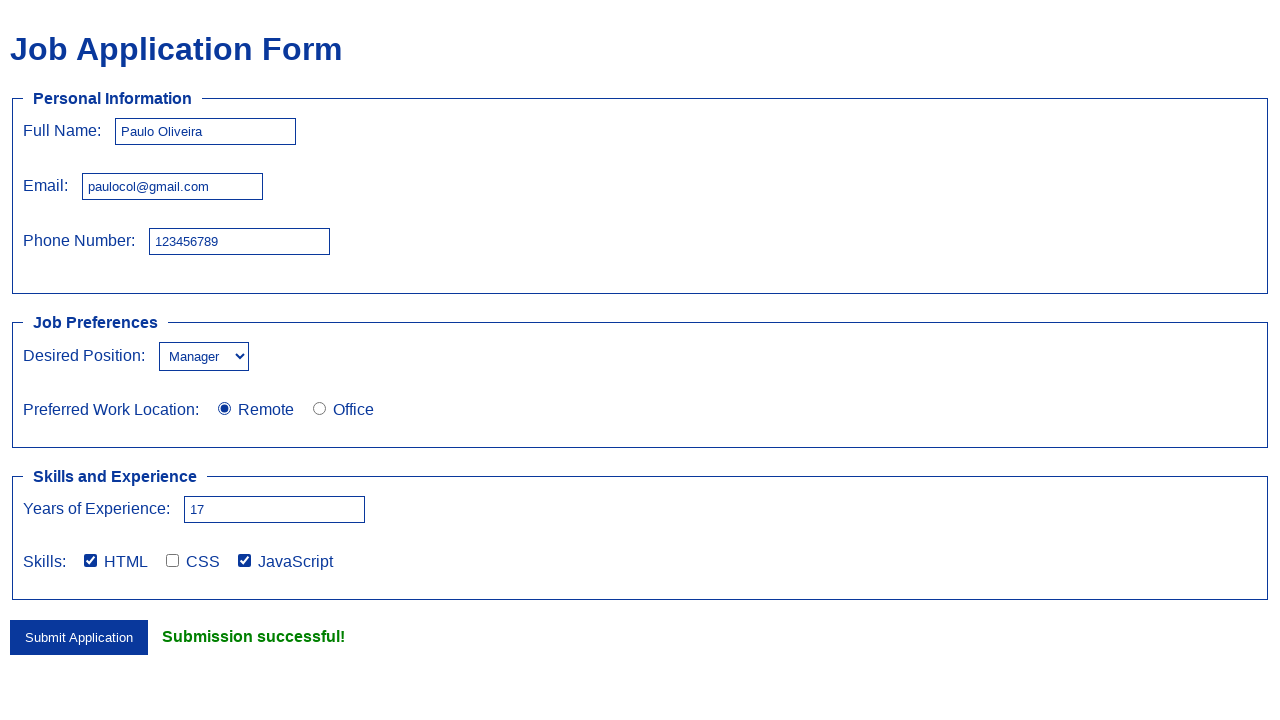

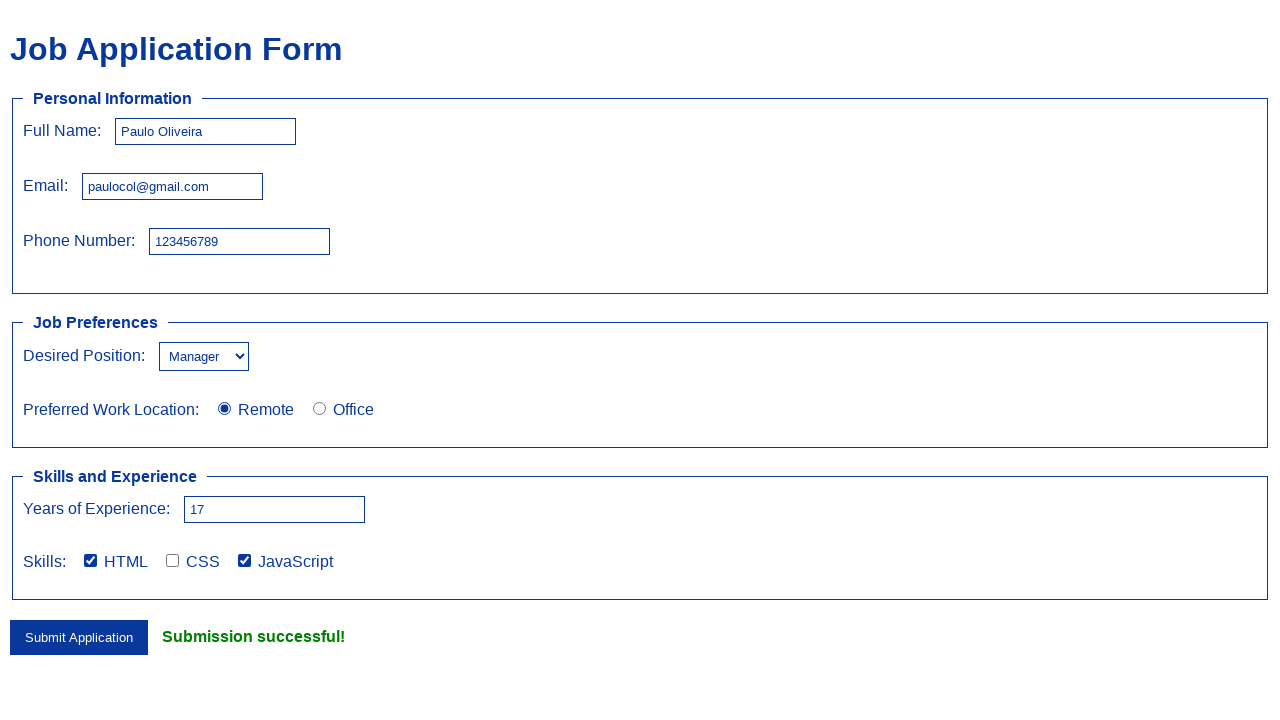